Opens the Chaldal e-commerce website homepage in Chrome browser and maximizes the window

Starting URL: https://chaldal.com/

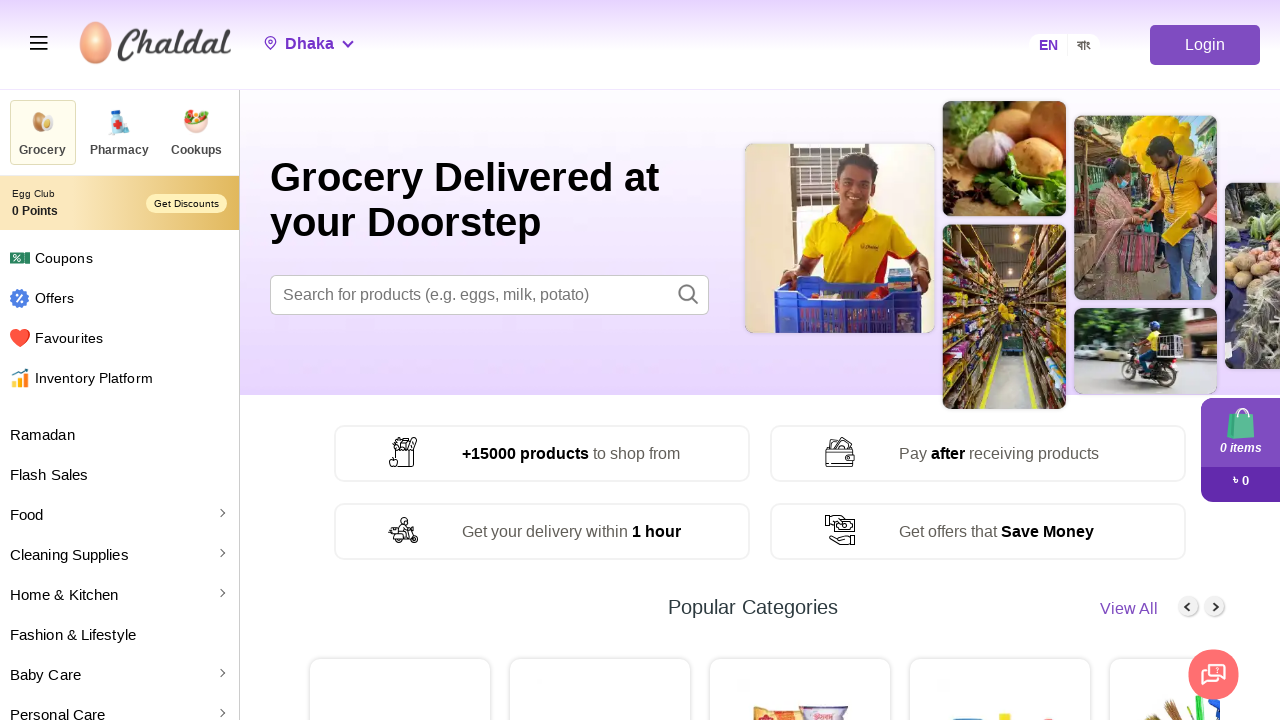

Set viewport size to 1920x1080 to maximize browser window
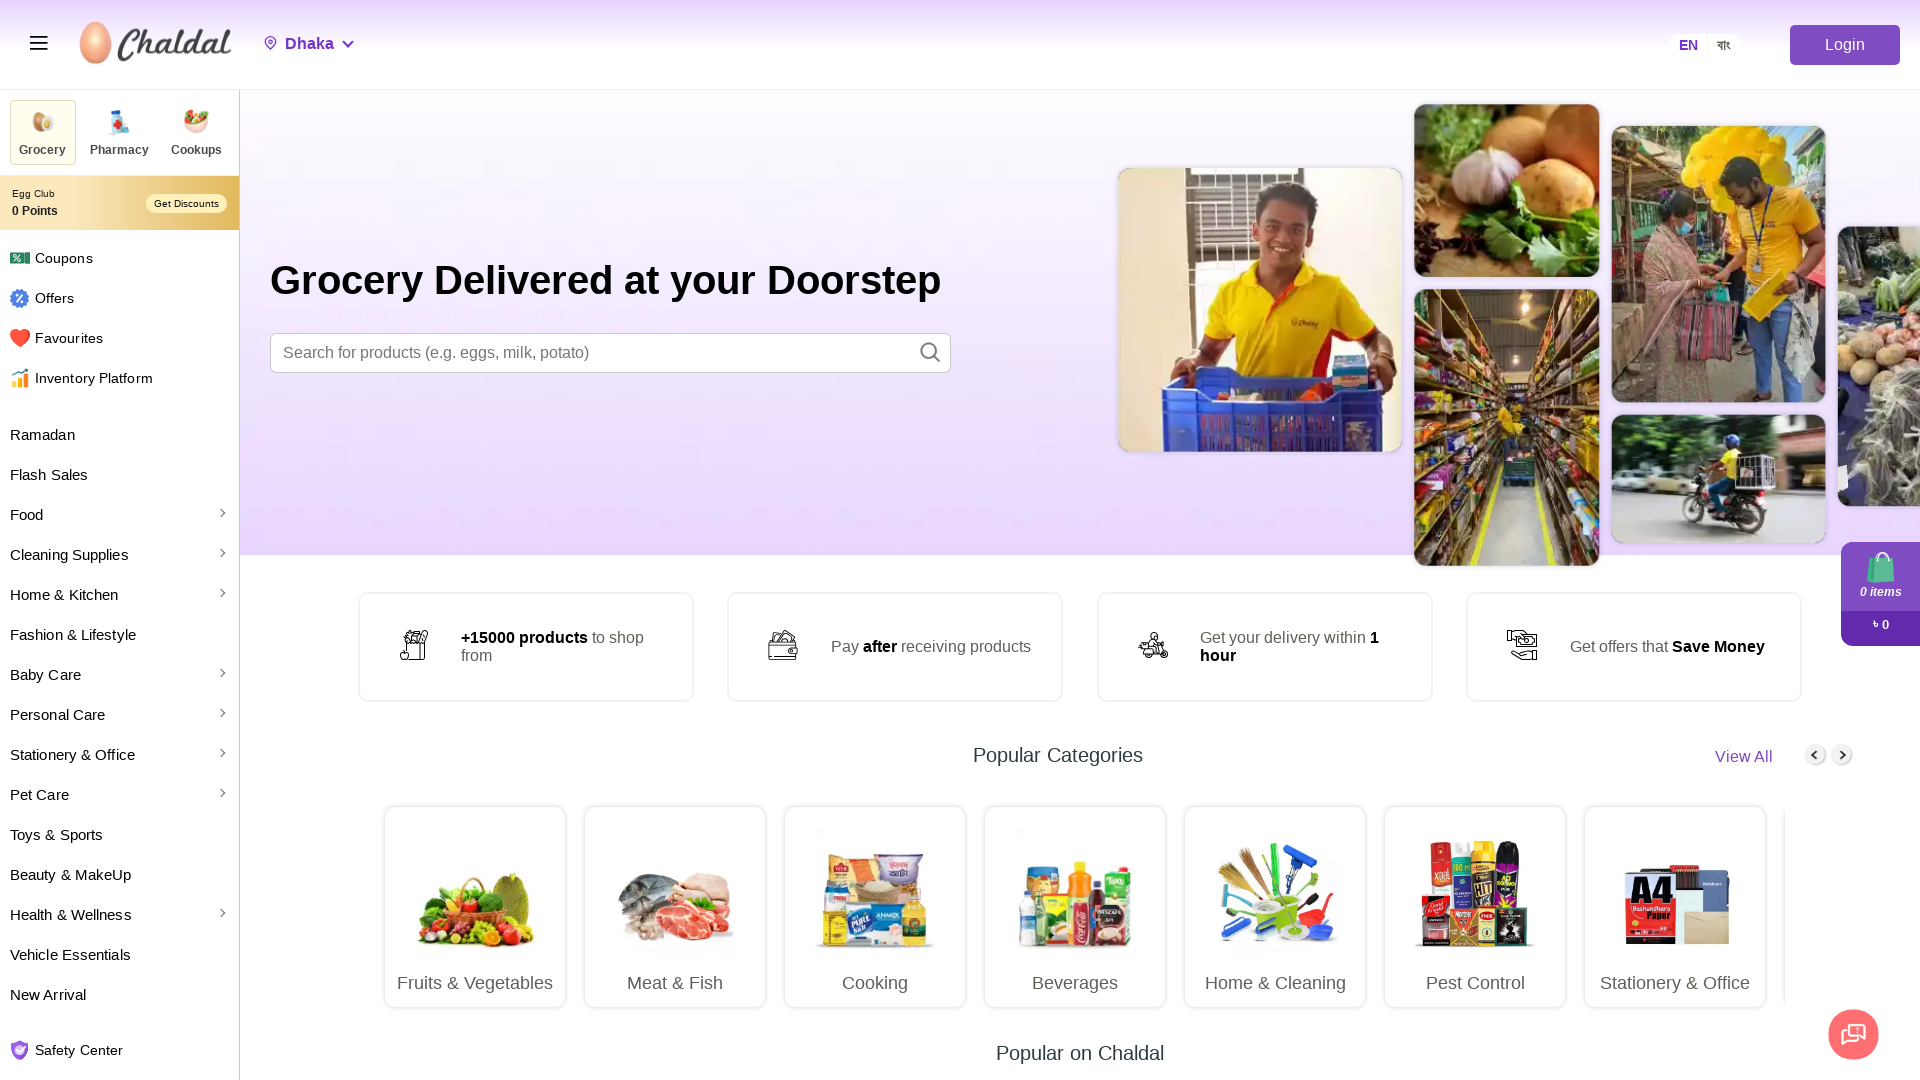

Waited for Chaldal homepage to fully load (networkidle state)
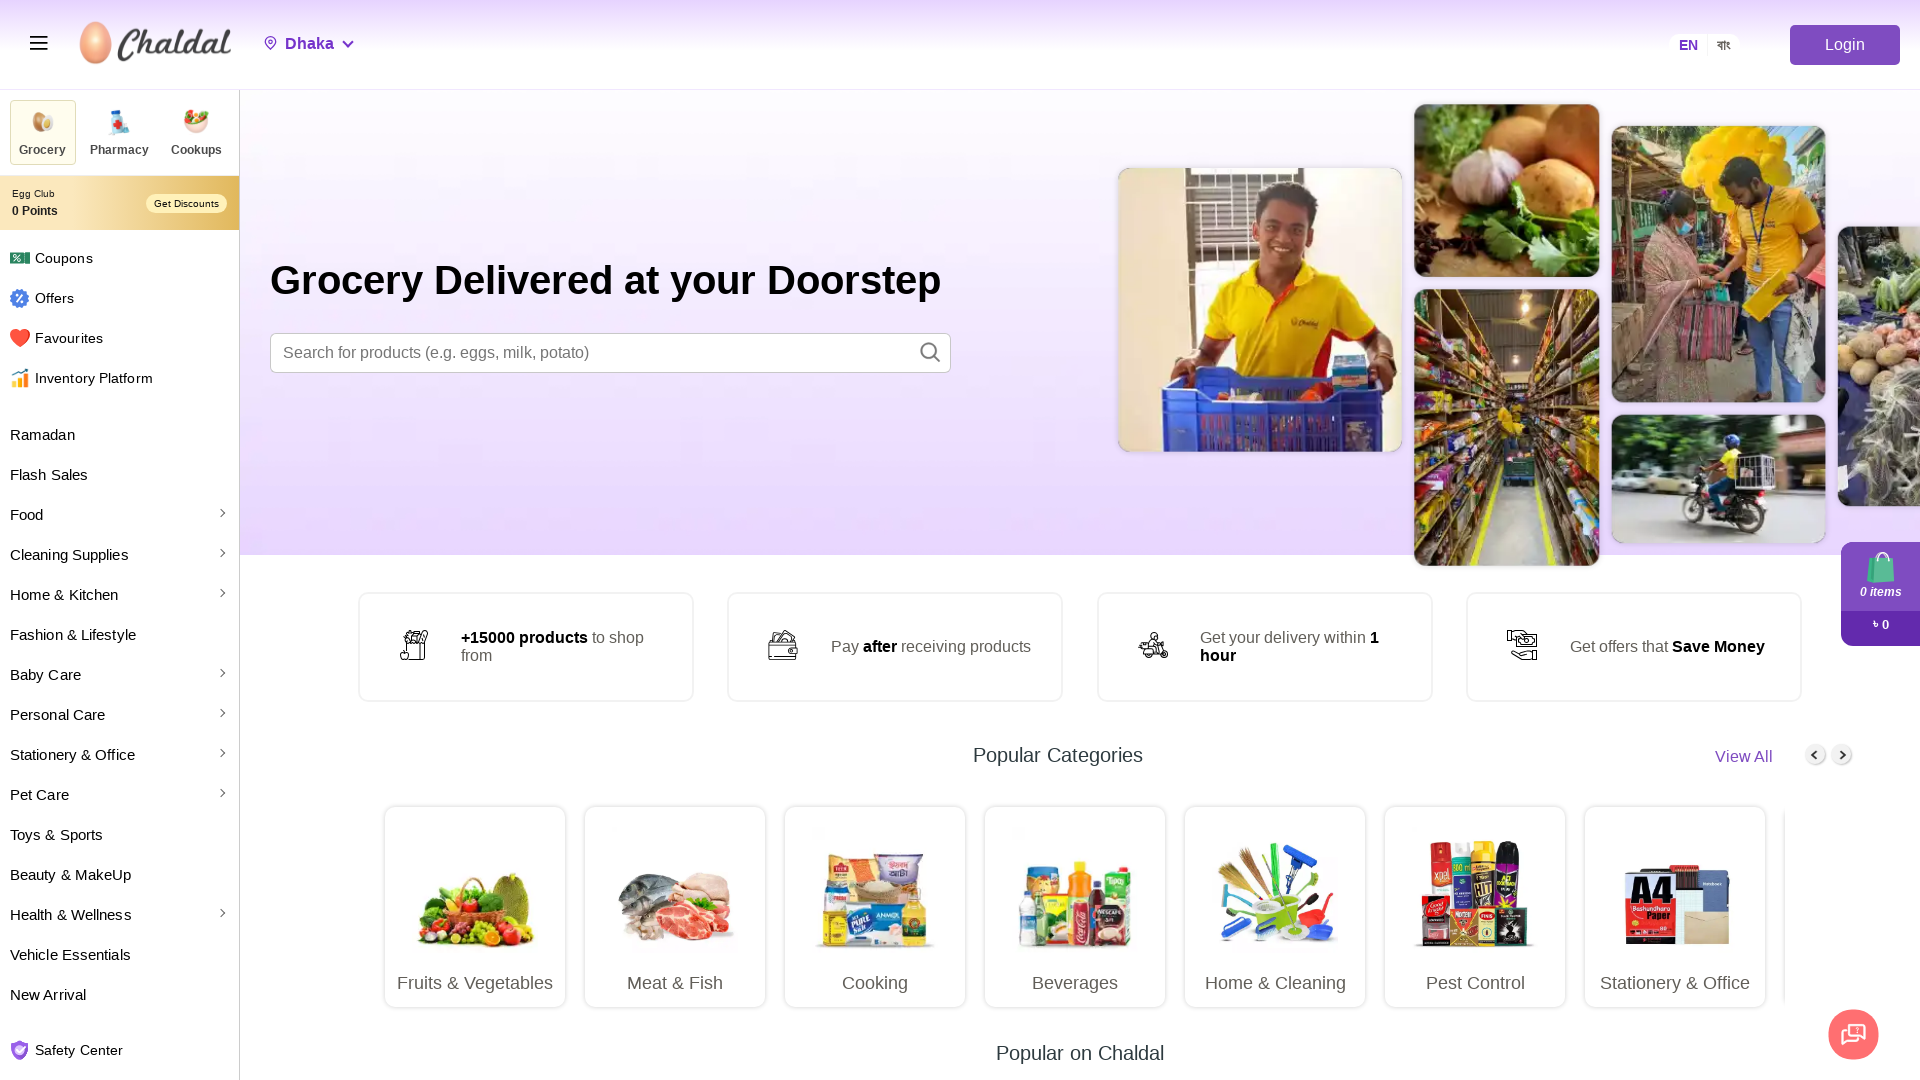

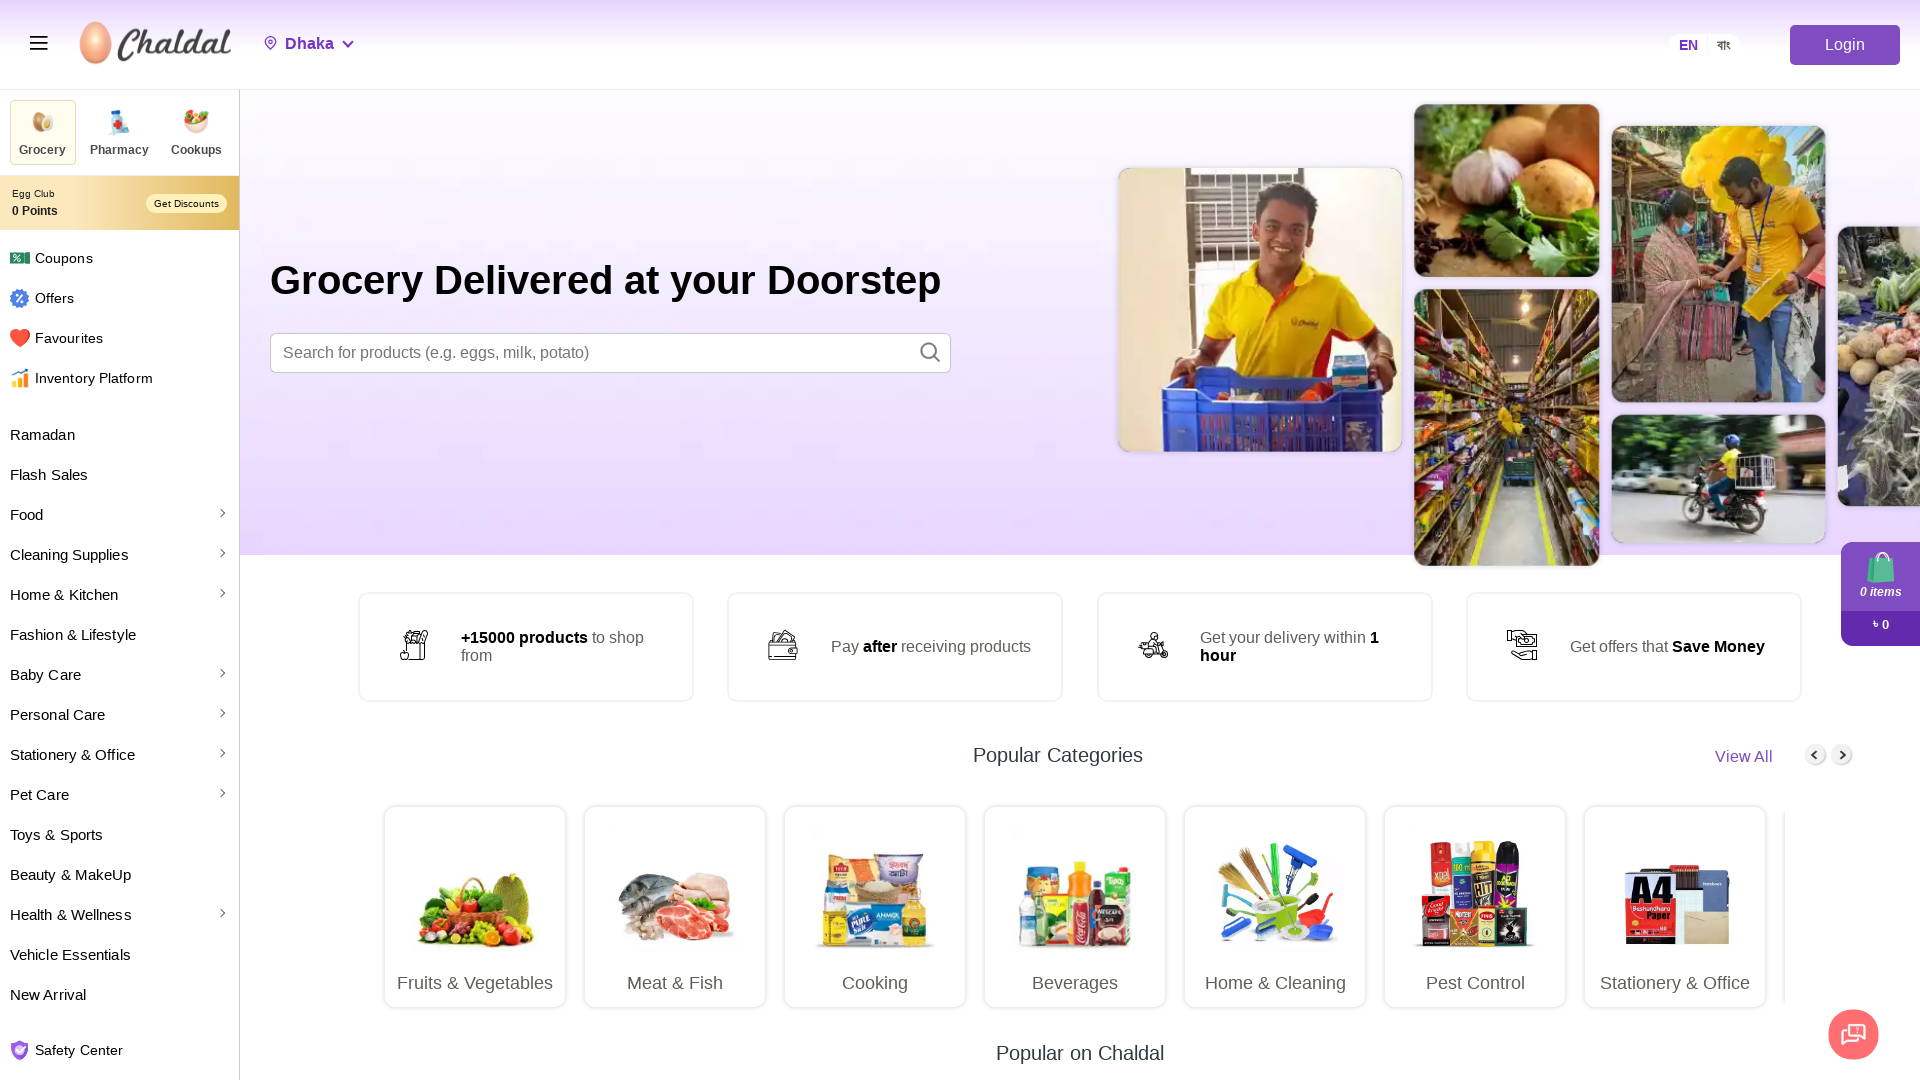